Tests a number input field by entering text and numeric values, using arrow keys to increment/decrement values, and verifying the input behavior

Starting URL: http://the-internet.herokuapp.com/inputs

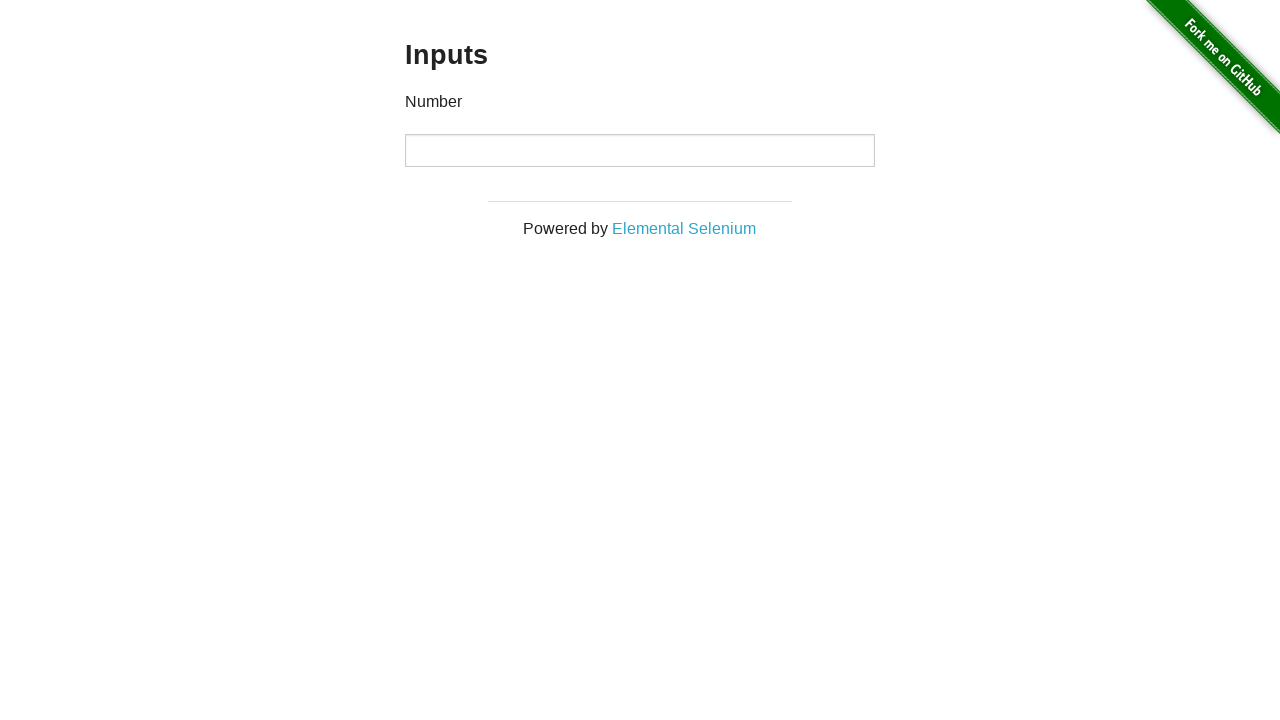

Located the number input field
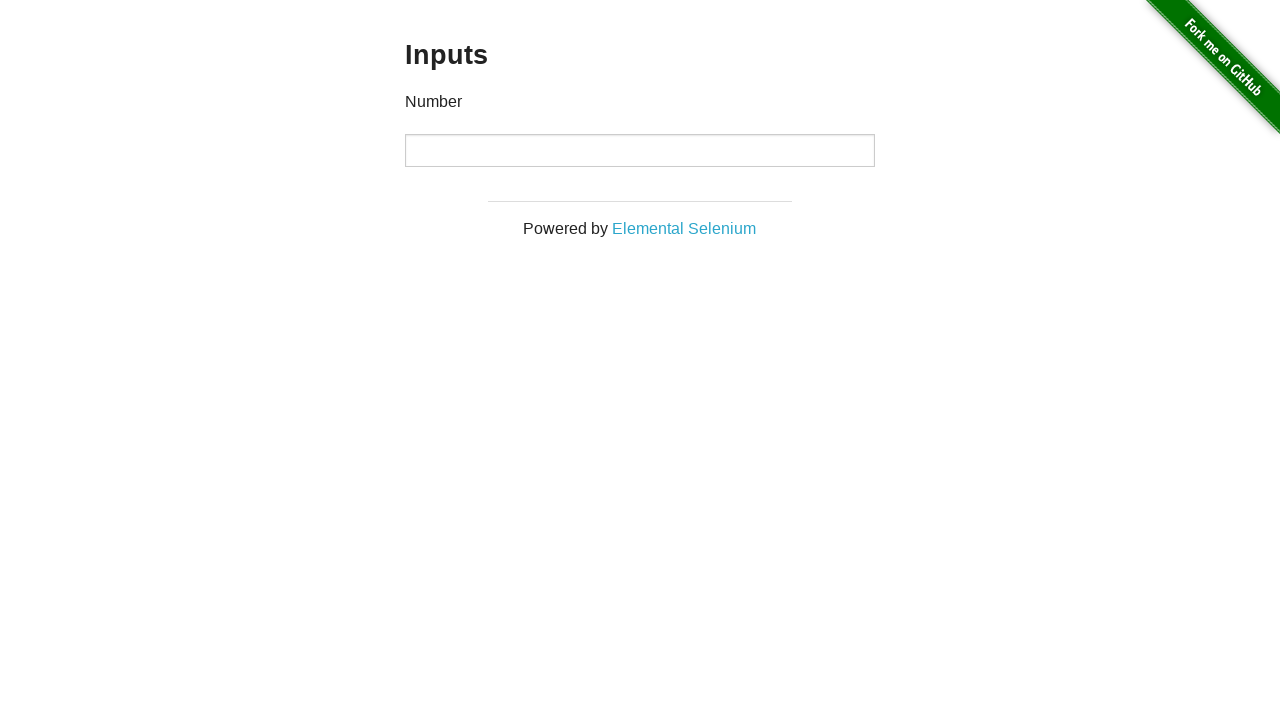

Attempted to type 'test text' into number input field on input
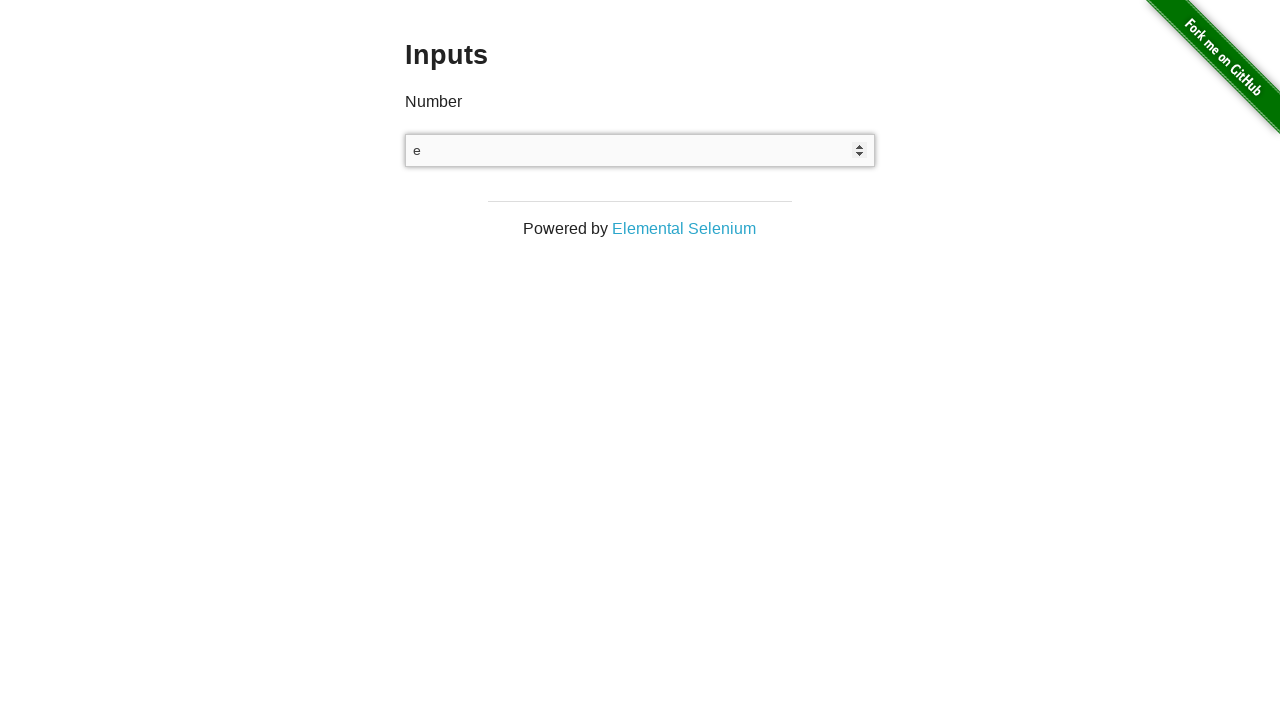

Pressed ArrowUp key to increment value on input
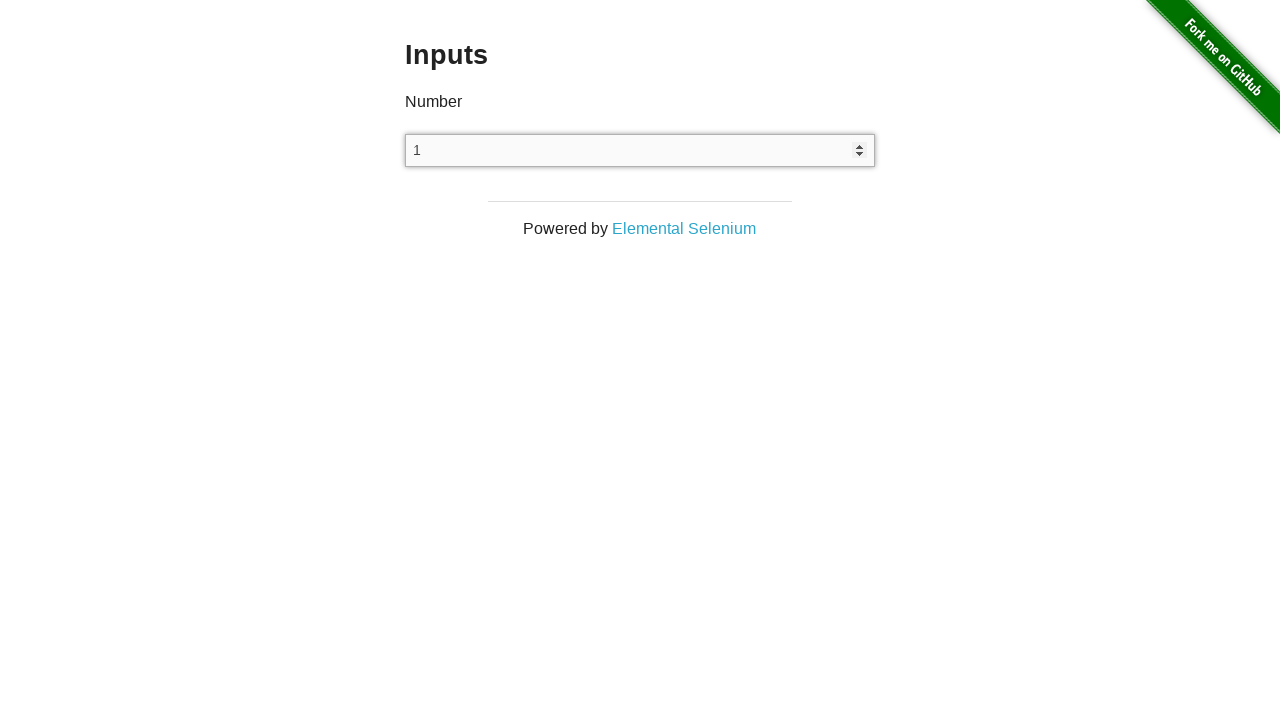

Pressed ArrowDown key to decrement value on input
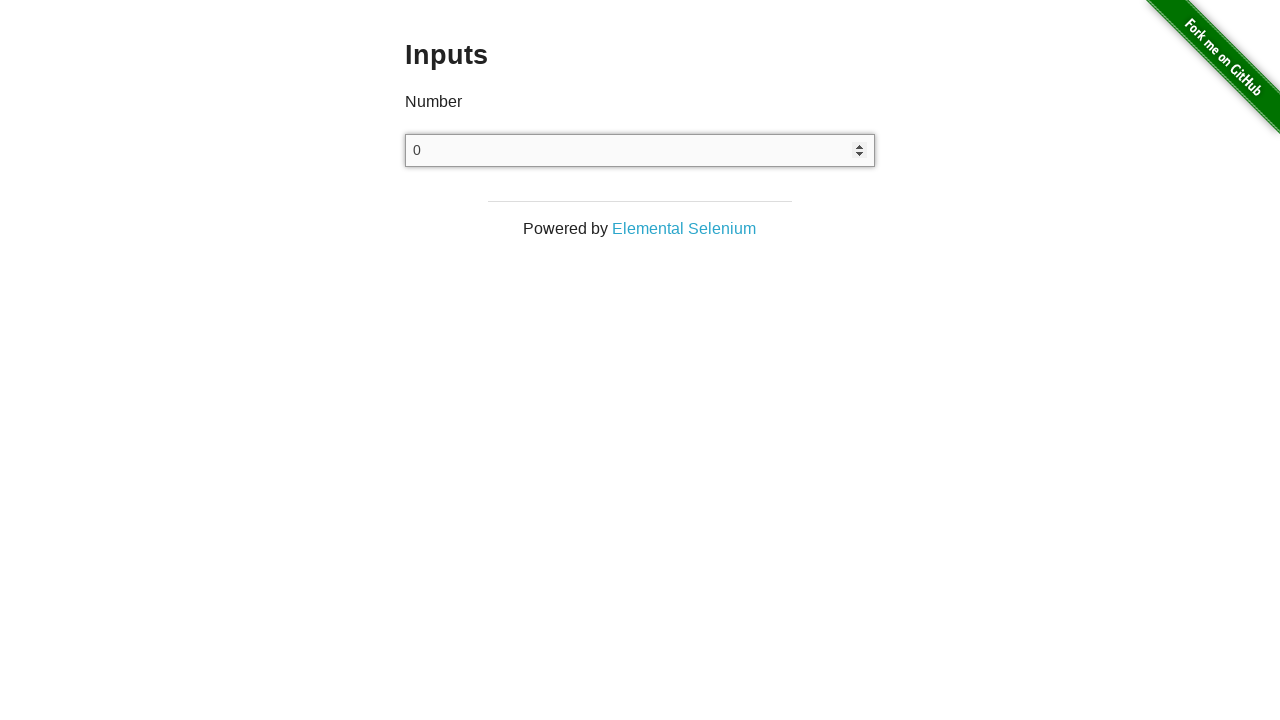

Cleared the input field on input
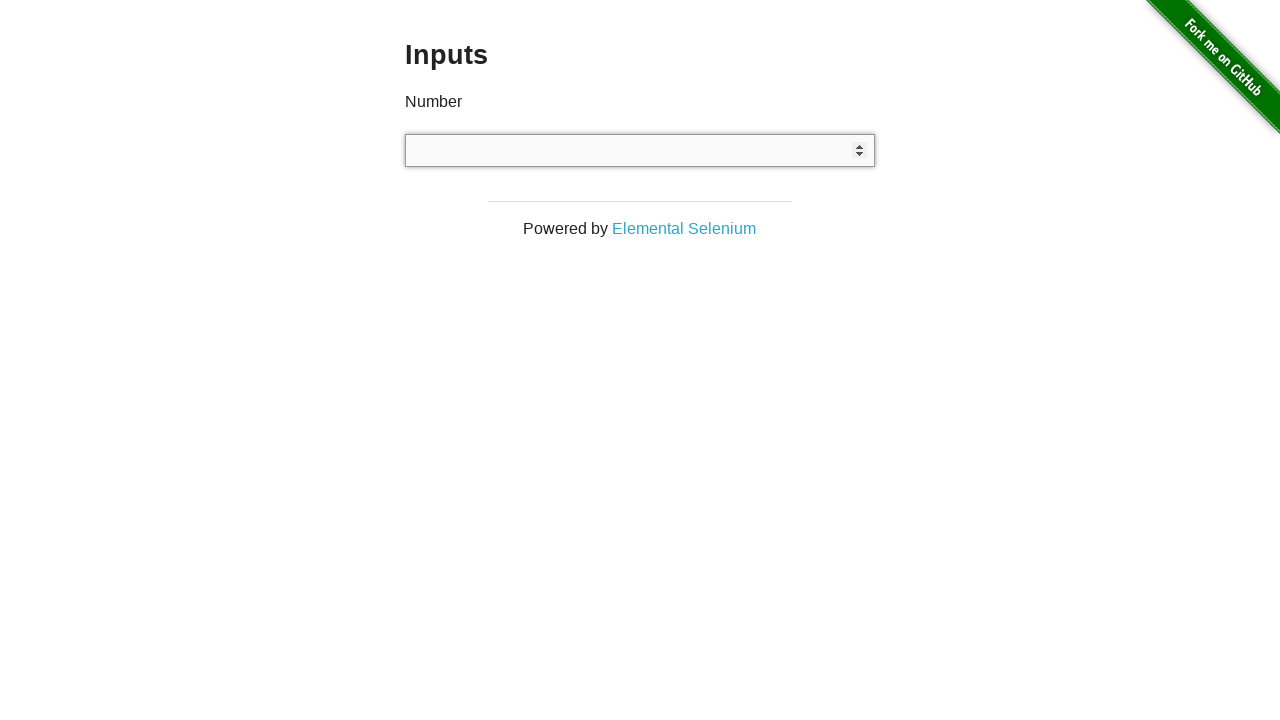

Clicked on the input field at (640, 150) on input
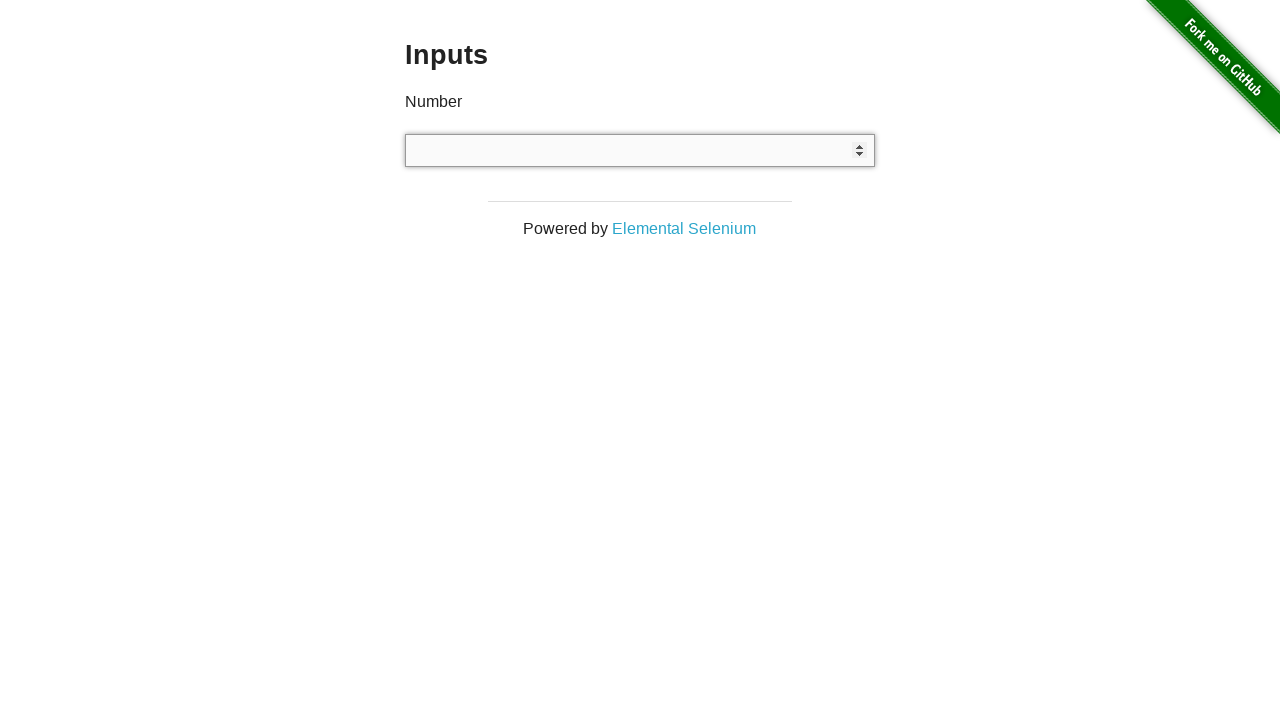

Entered numeric value '123456' into input field on input
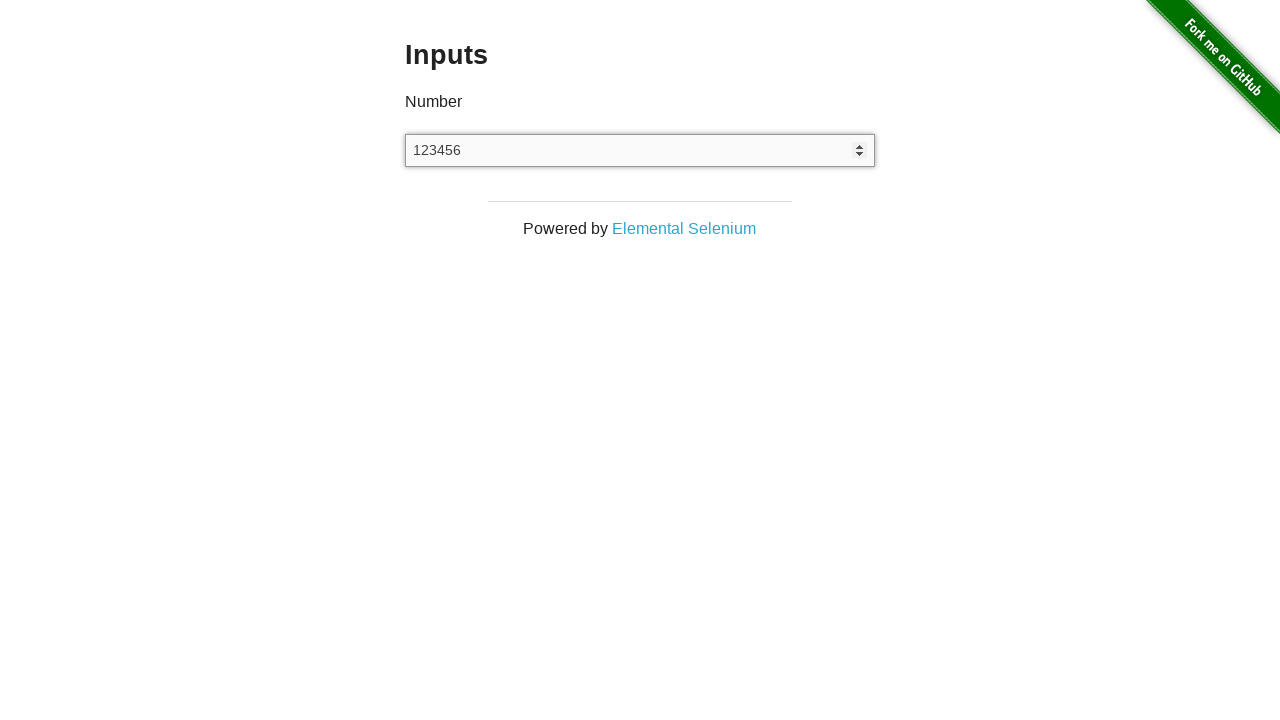

Pressed ArrowDown key to decrement value from 123456 on input
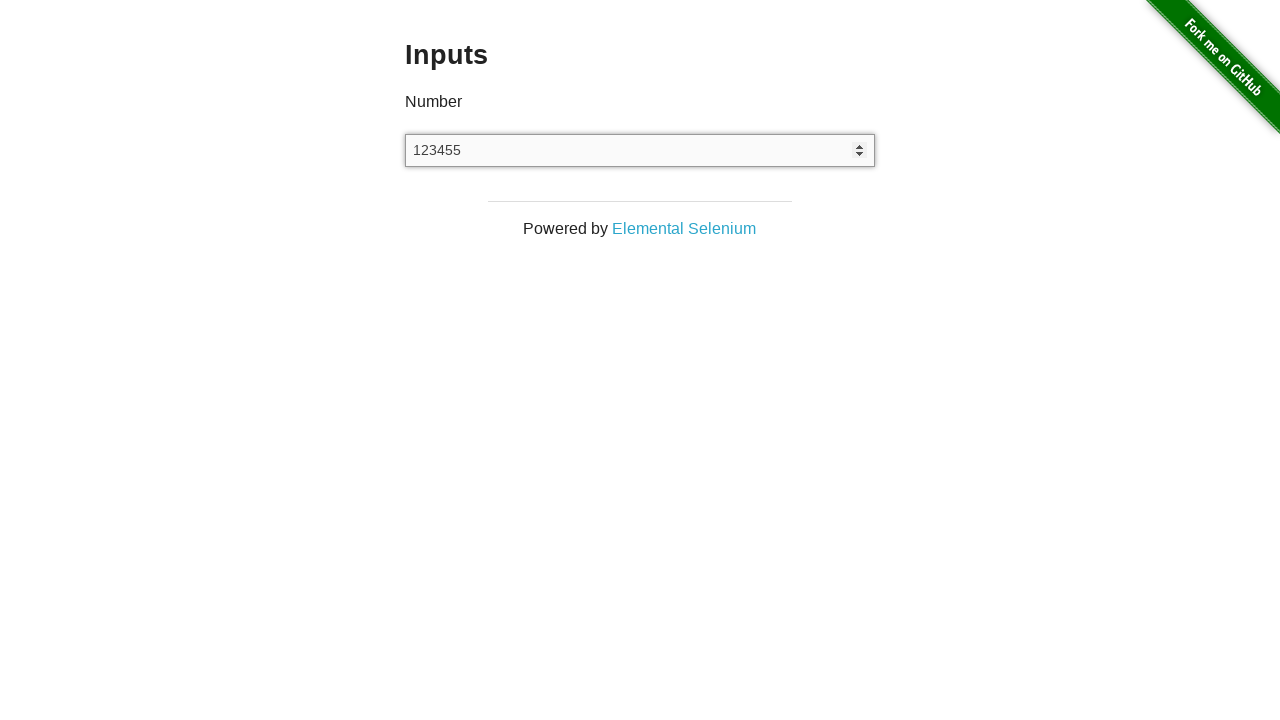

Verified that input value was decremented to 123455
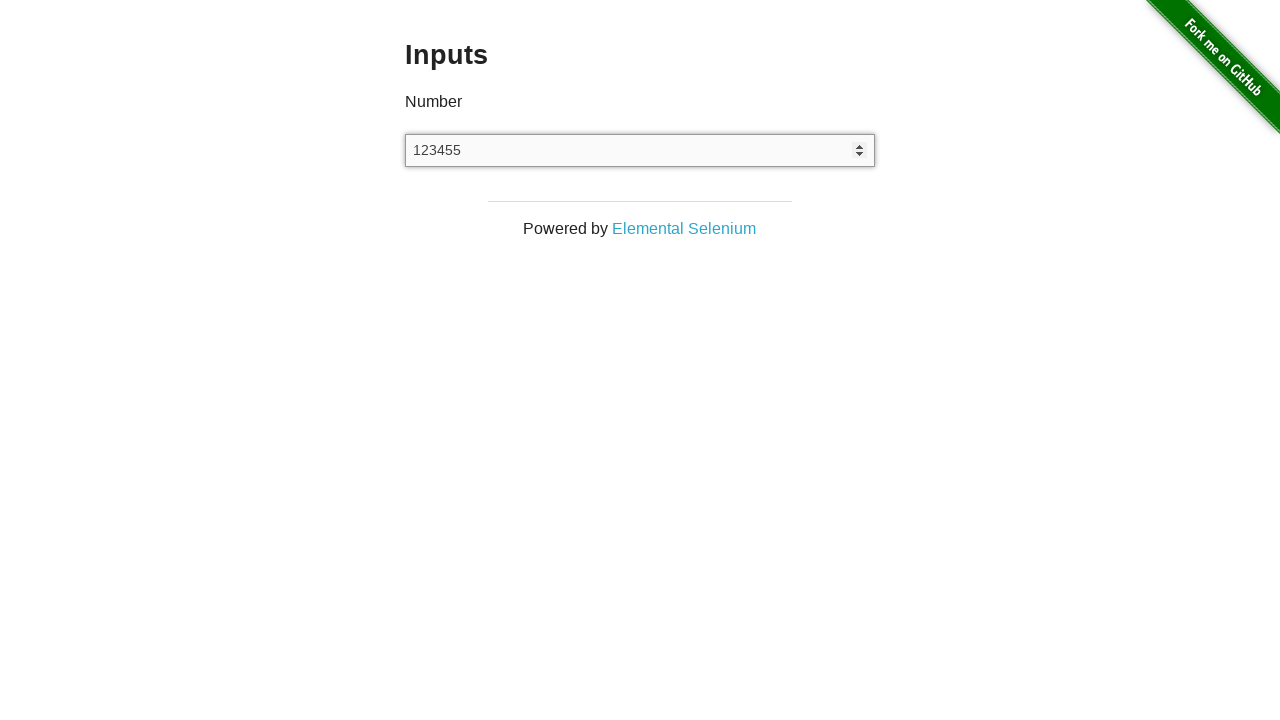

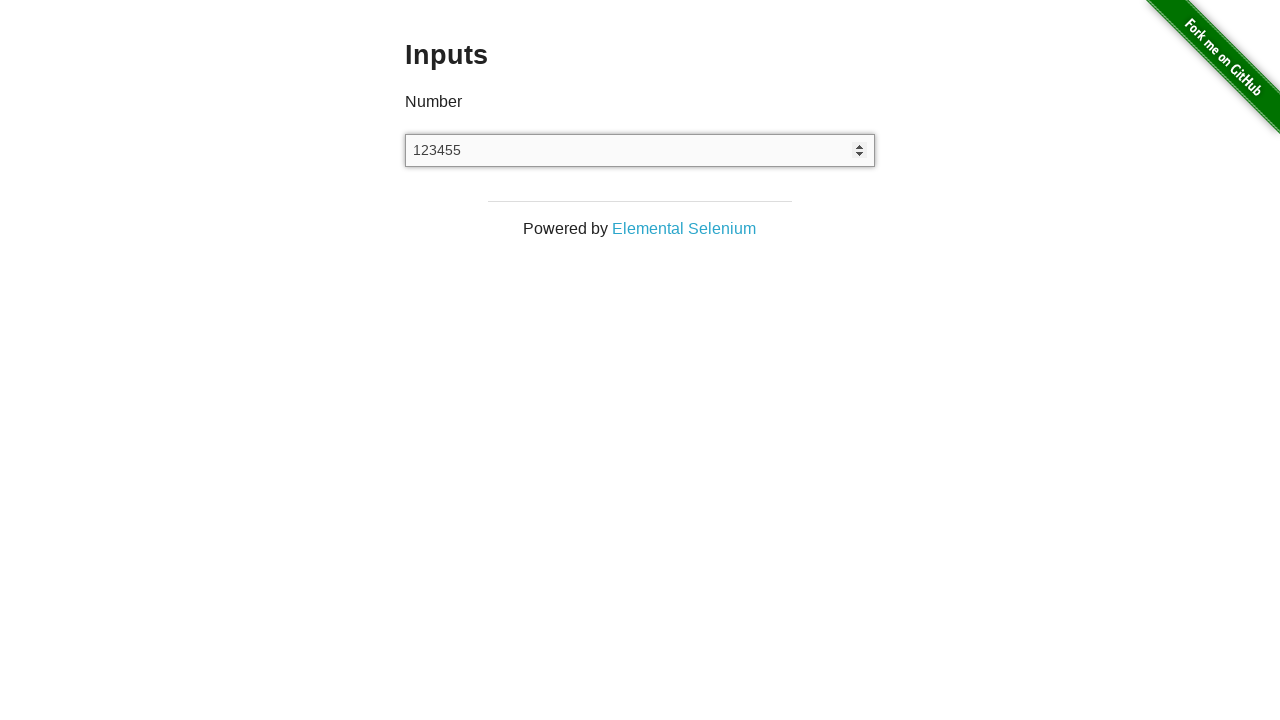